Tests drag and drop functionality by dragging element A to element B's position and then dragging B back to A's position, verifying the swap occurs correctly.

Starting URL: https://the-internet.herokuapp.com/drag_and_drop

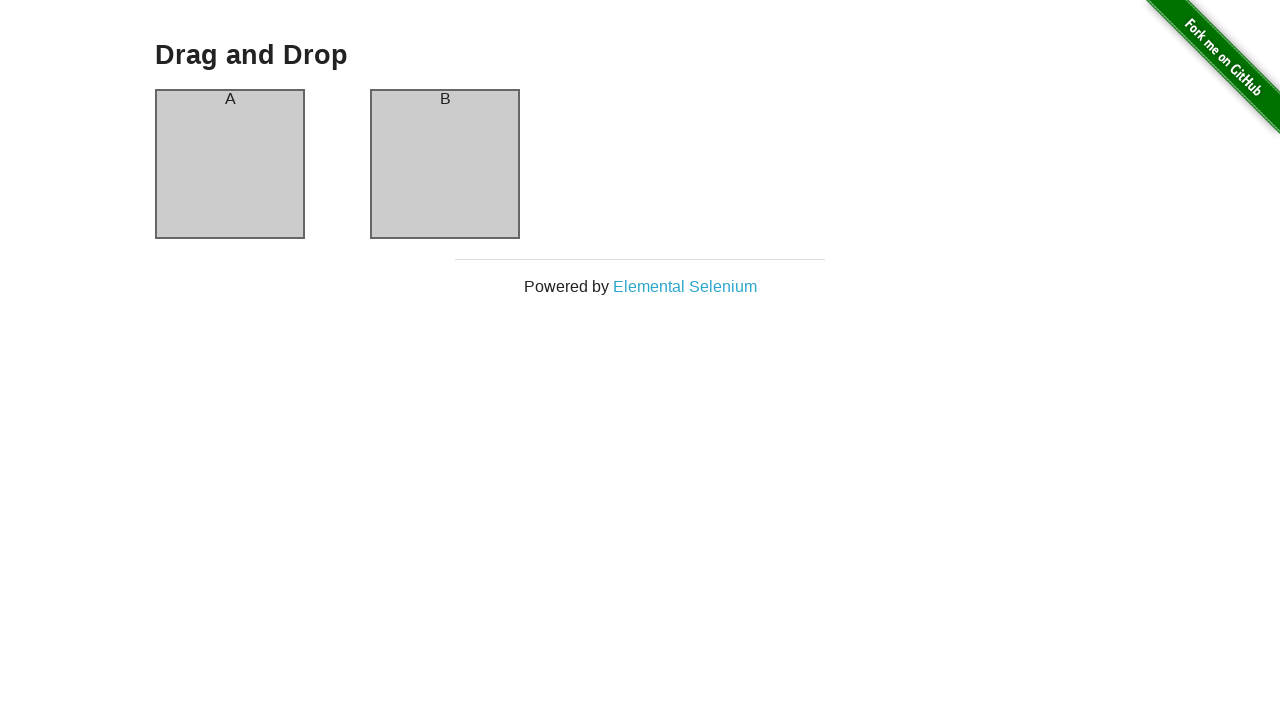

Waited for column A to be visible
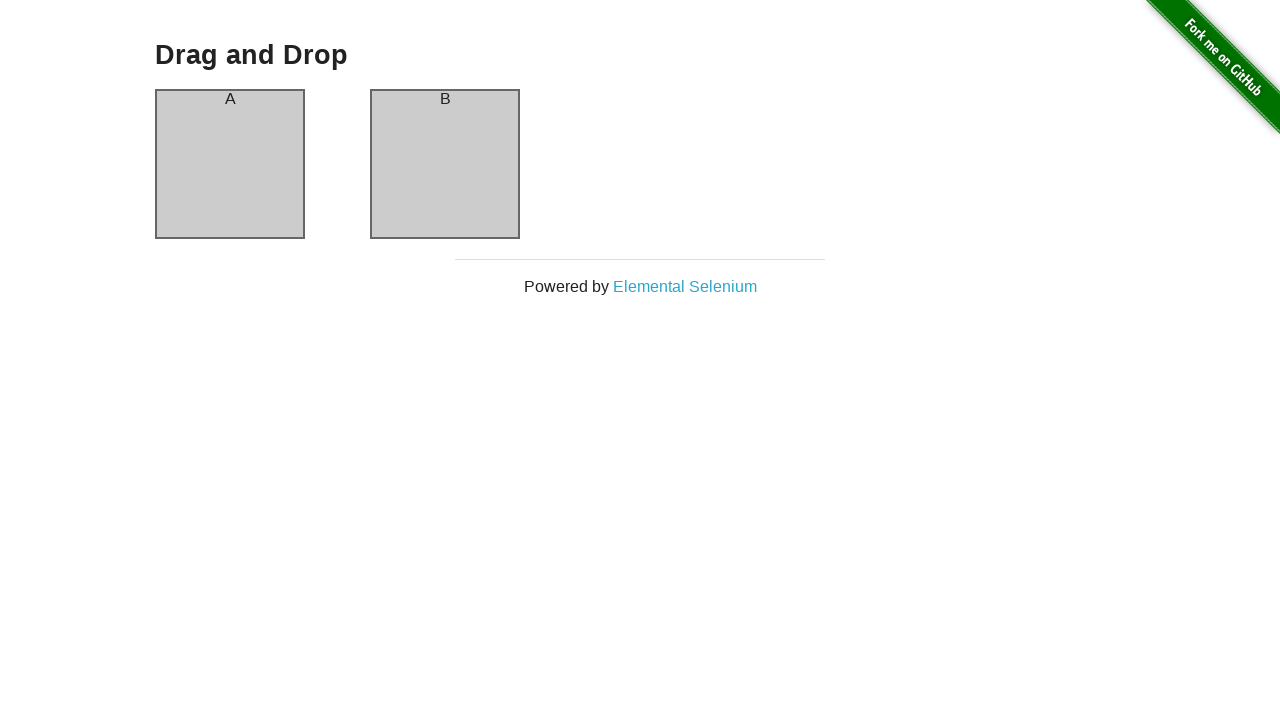

Waited for column B to be visible
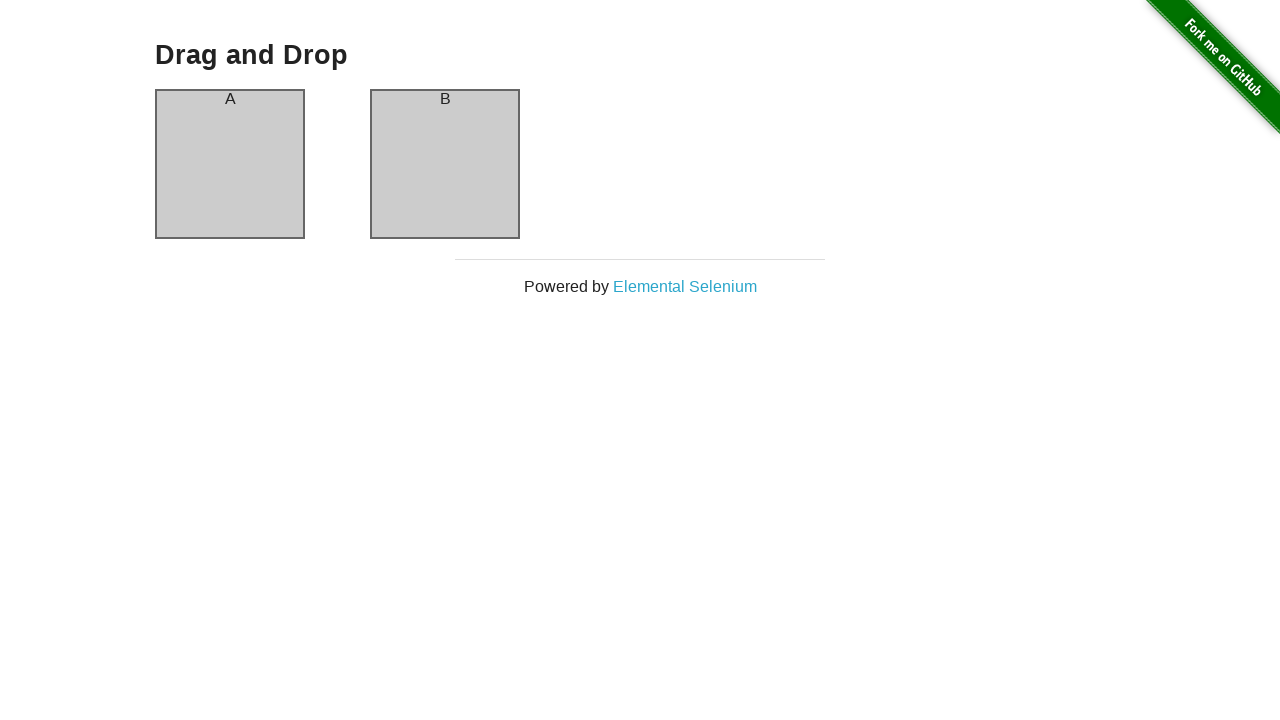

Located column A element
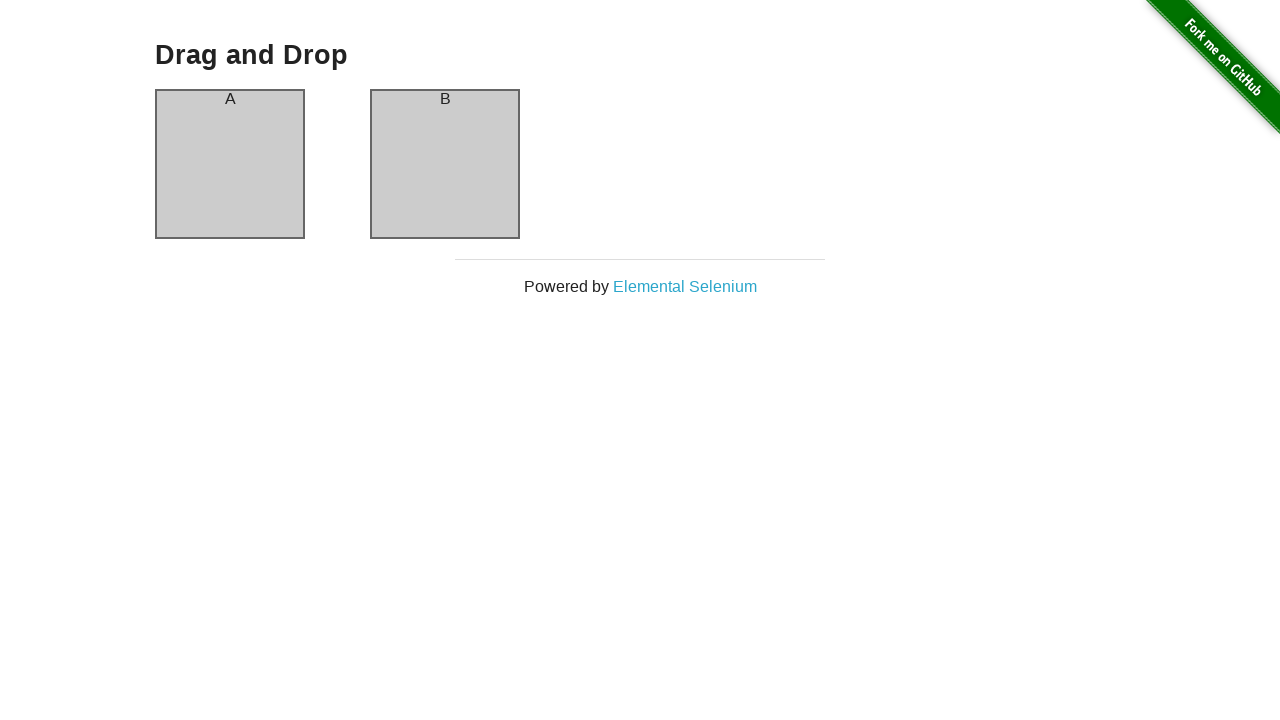

Located column B element
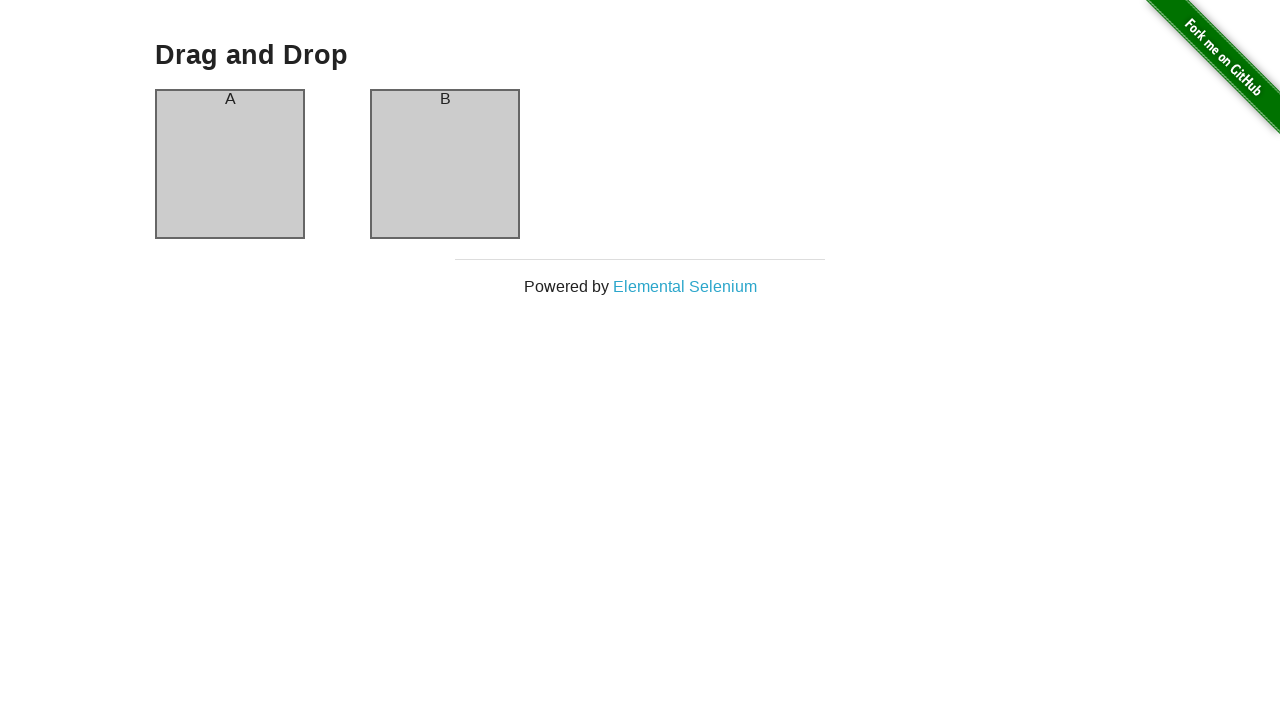

Dragged column A to column B's position at (445, 164)
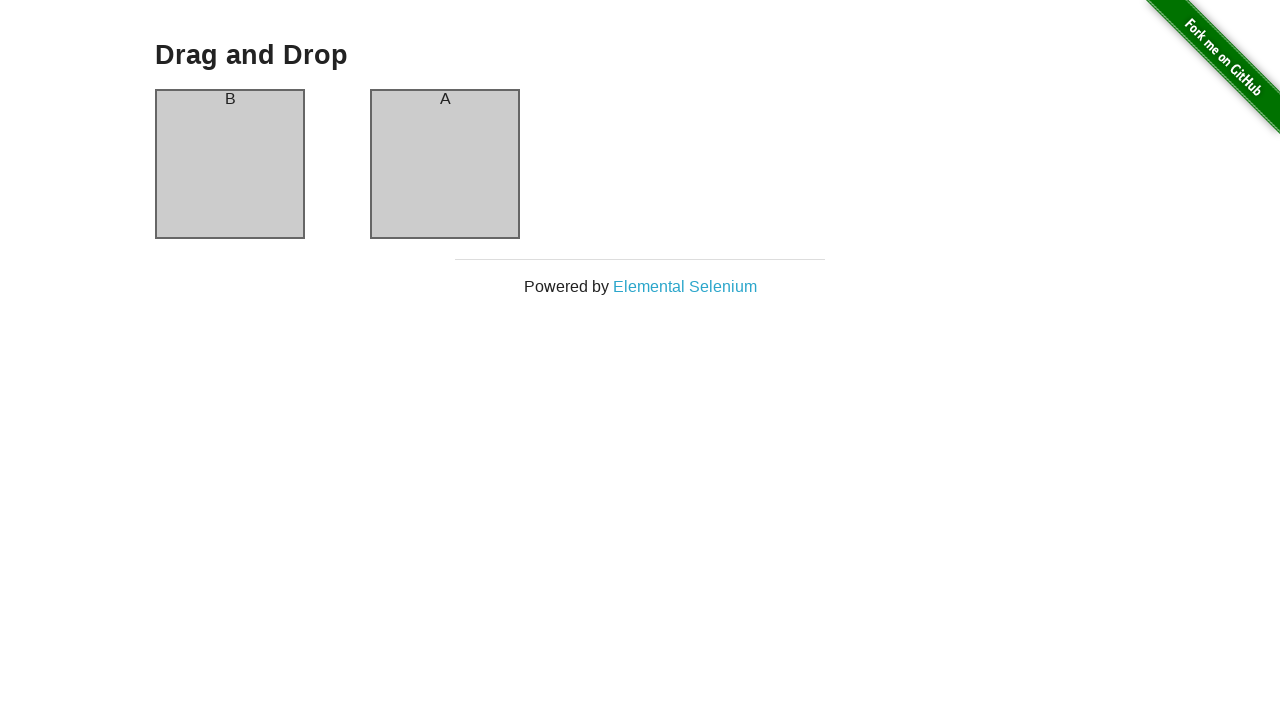

Waited 500ms for drag animation to complete
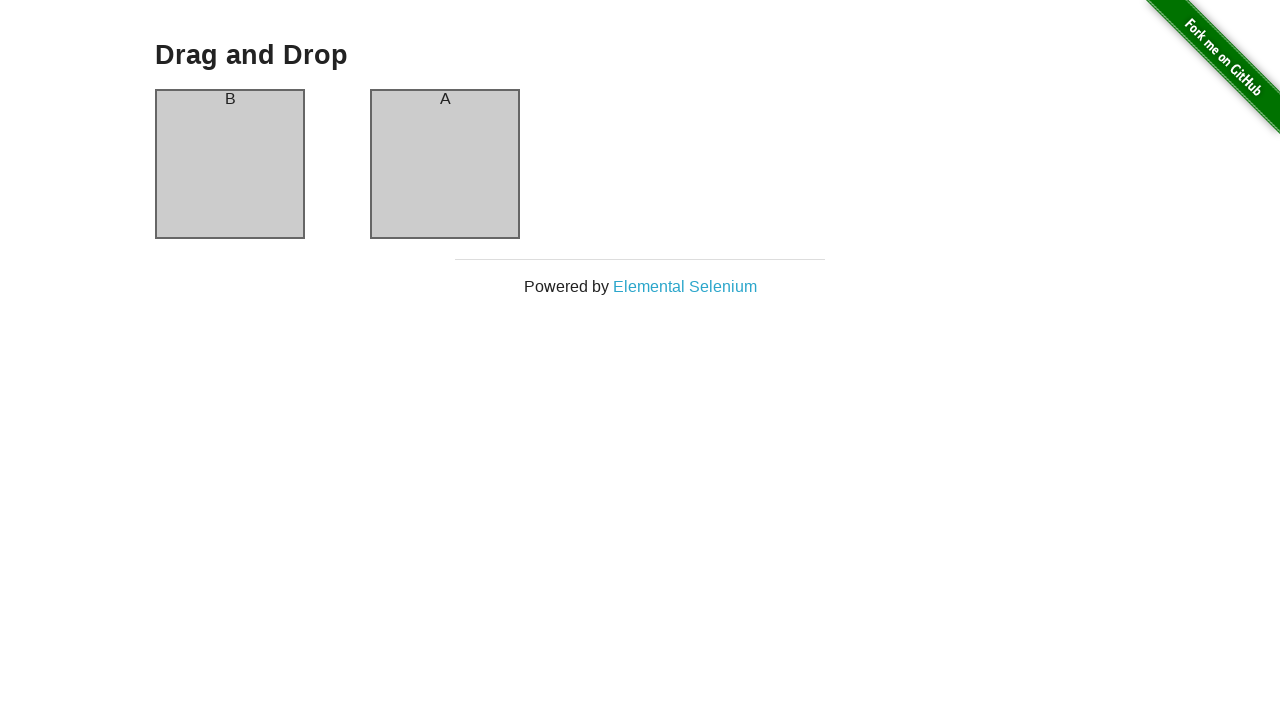

Located column A element after swap
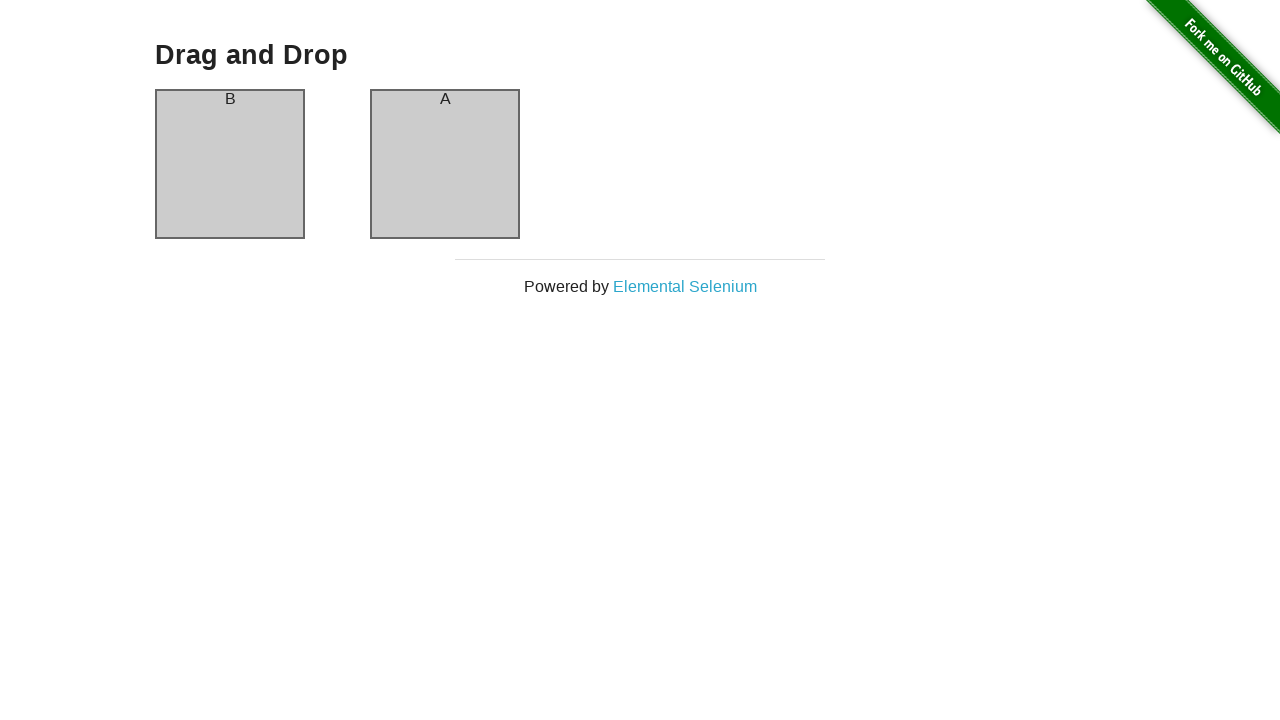

Located column B element after swap
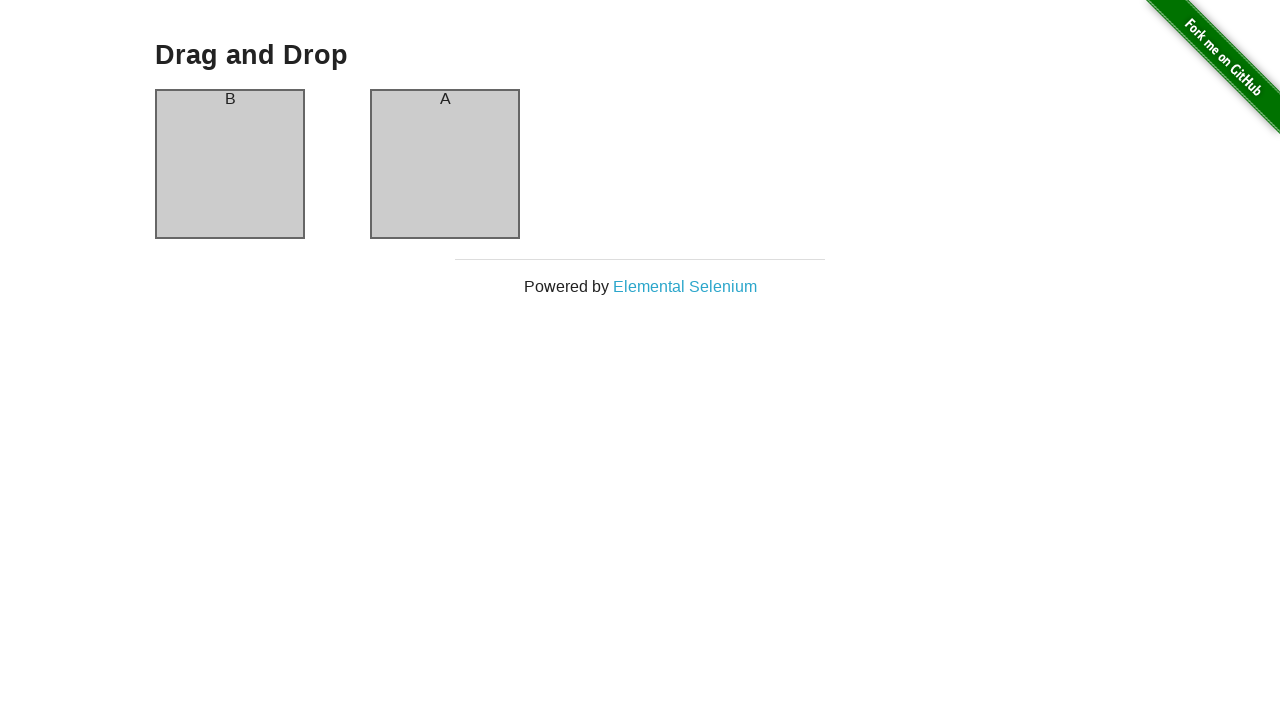

Dragged column B back to column A's position to reverse the swap at (230, 164)
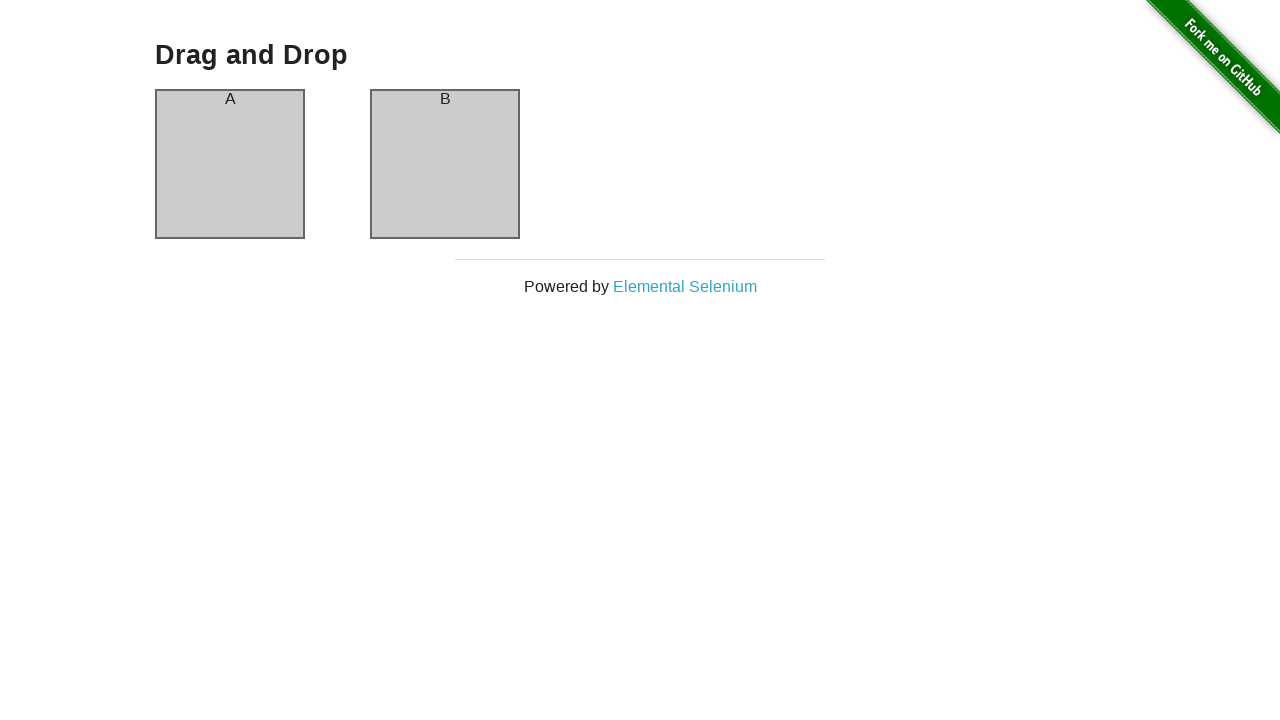

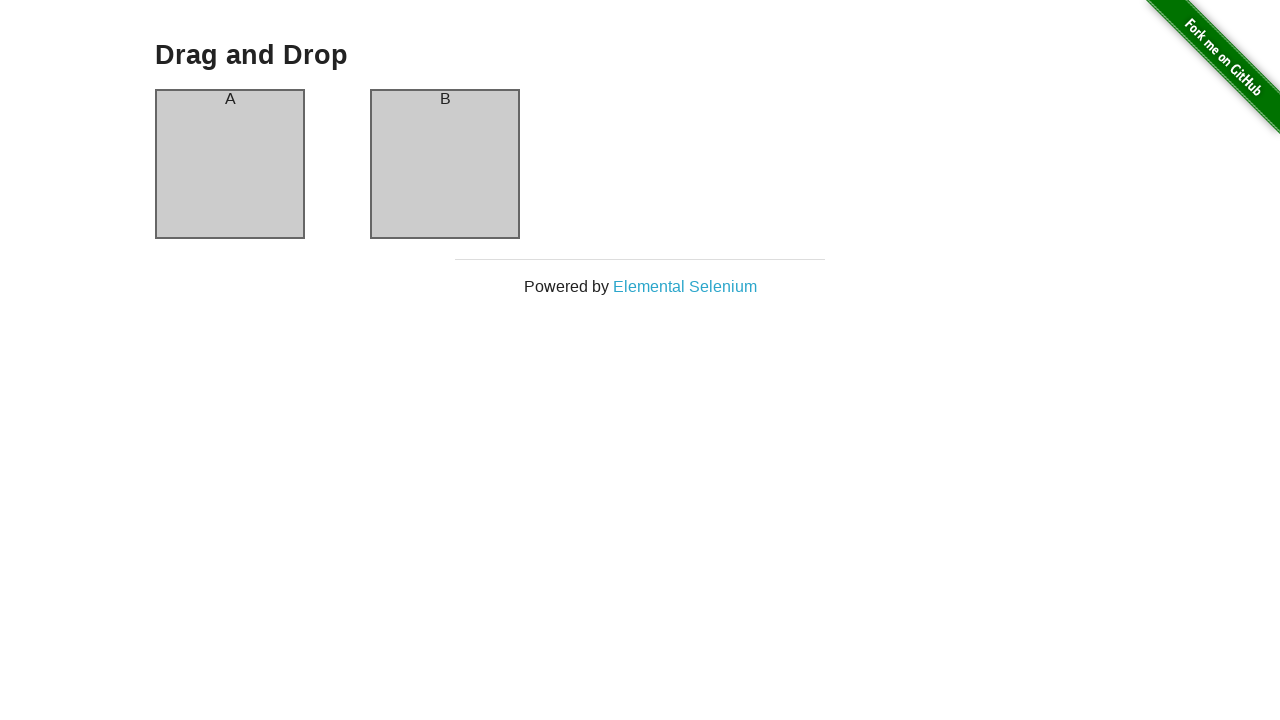